Opens the OpenWeatherMap homepage and verifies that the URL contains 'openweathermap'

Starting URL: https://openweathermap.org/

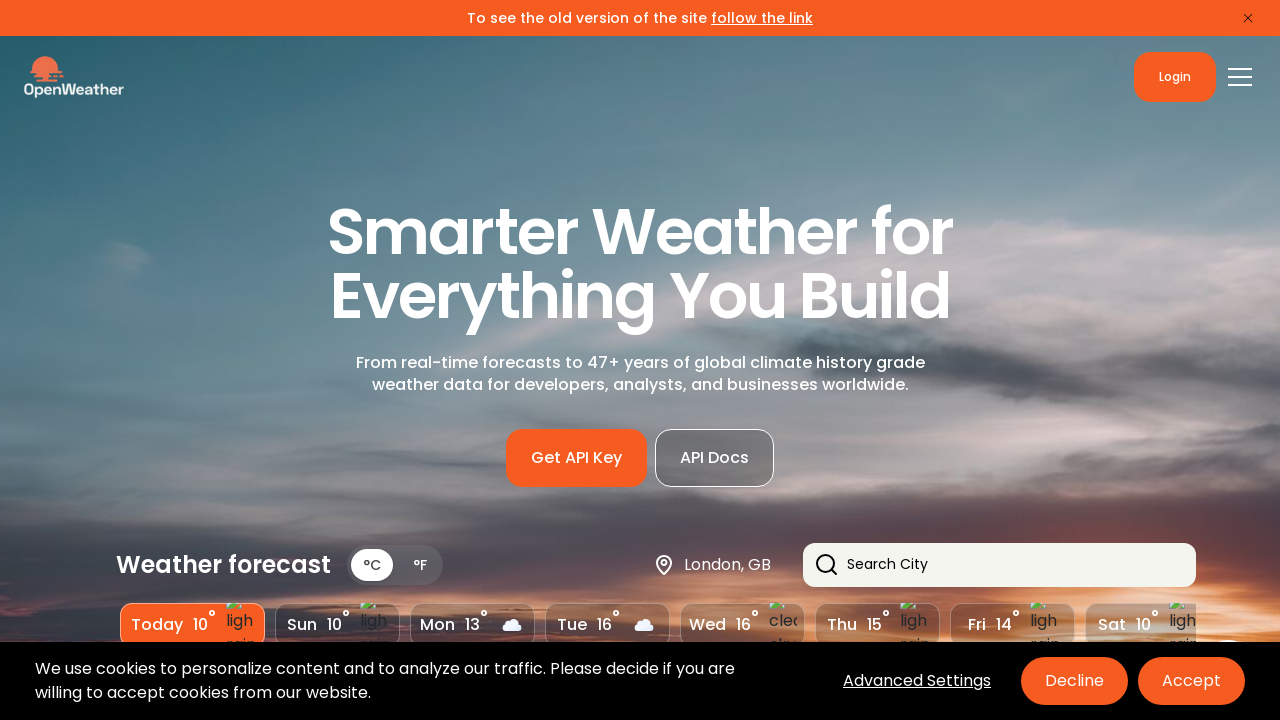

Navigated to OpenWeatherMap homepage
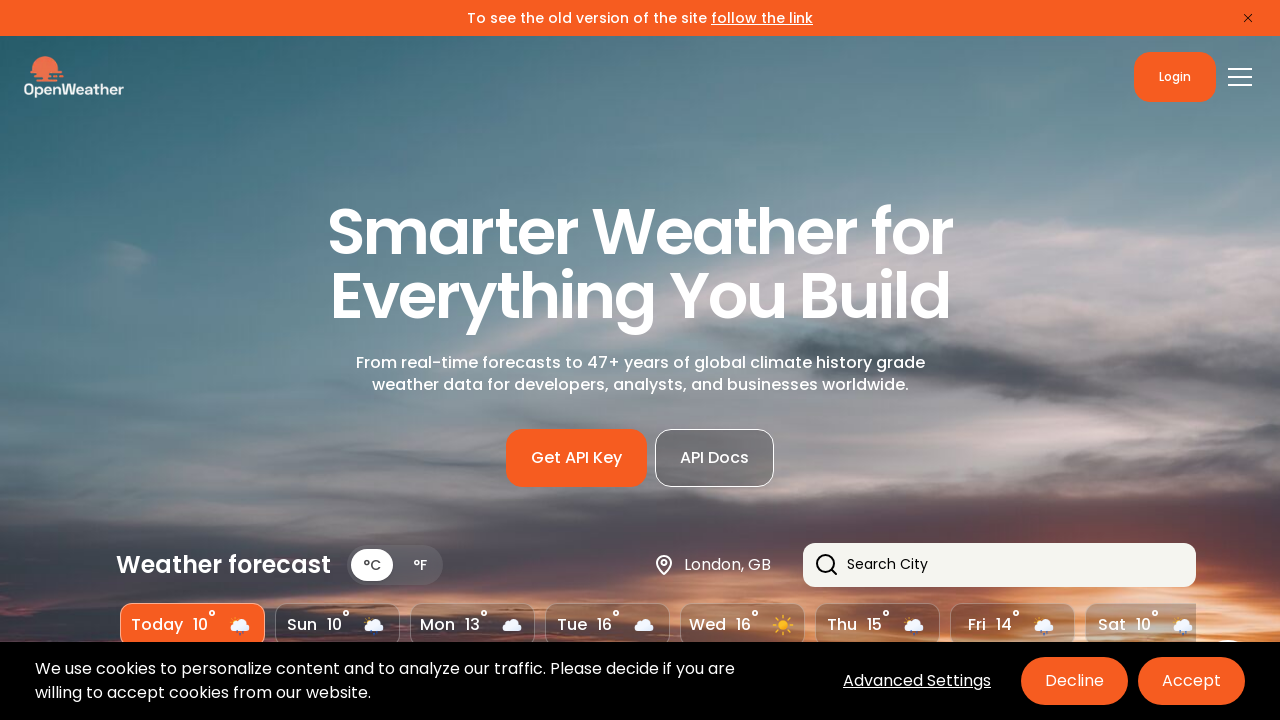

Verified that URL contains 'openweathermap'
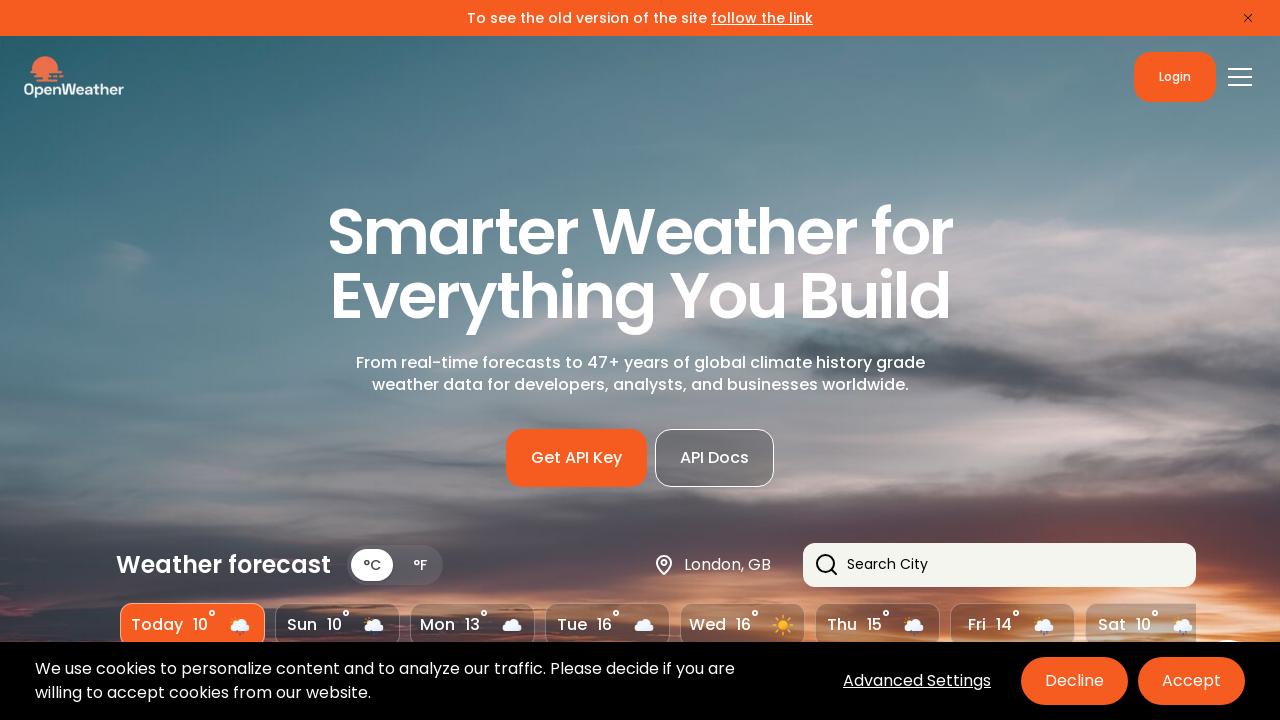

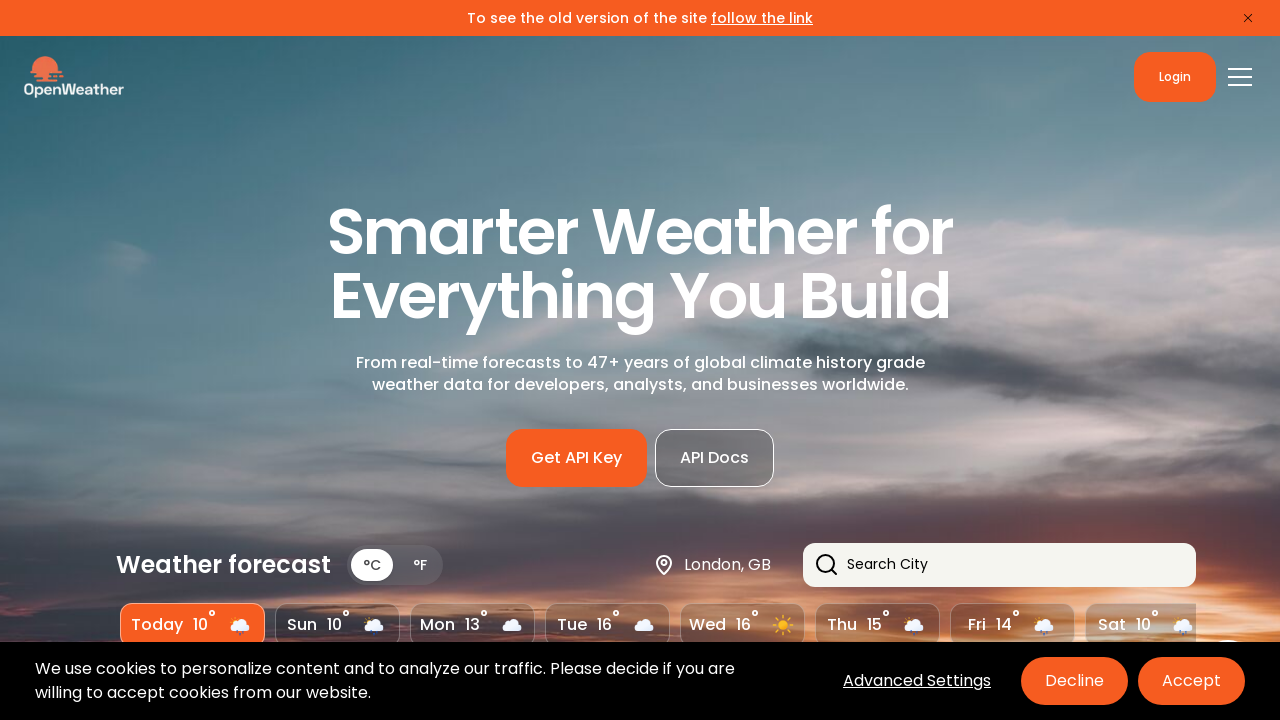